Tests navigation to the news section on Python.org by clicking the news link

Starting URL: https://www.python.org

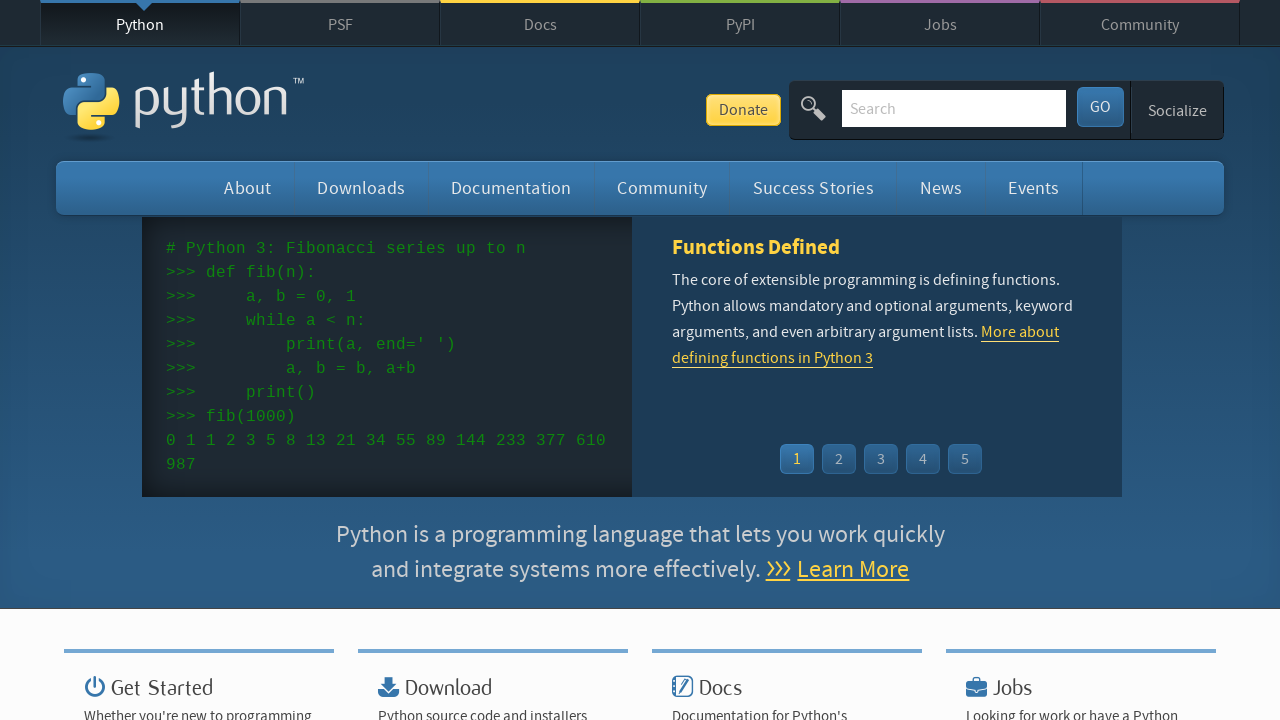

Clicked on the news link at (941, 188) on #news
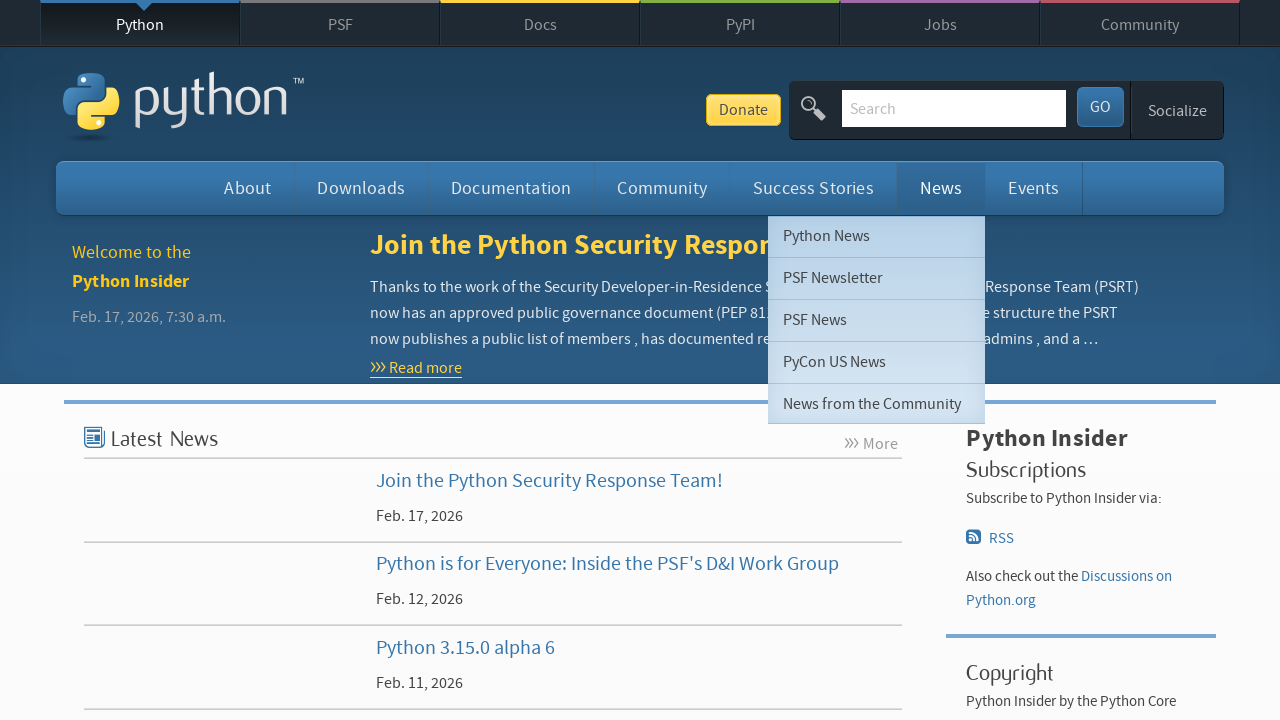

Waited for page to load - news section fully loaded
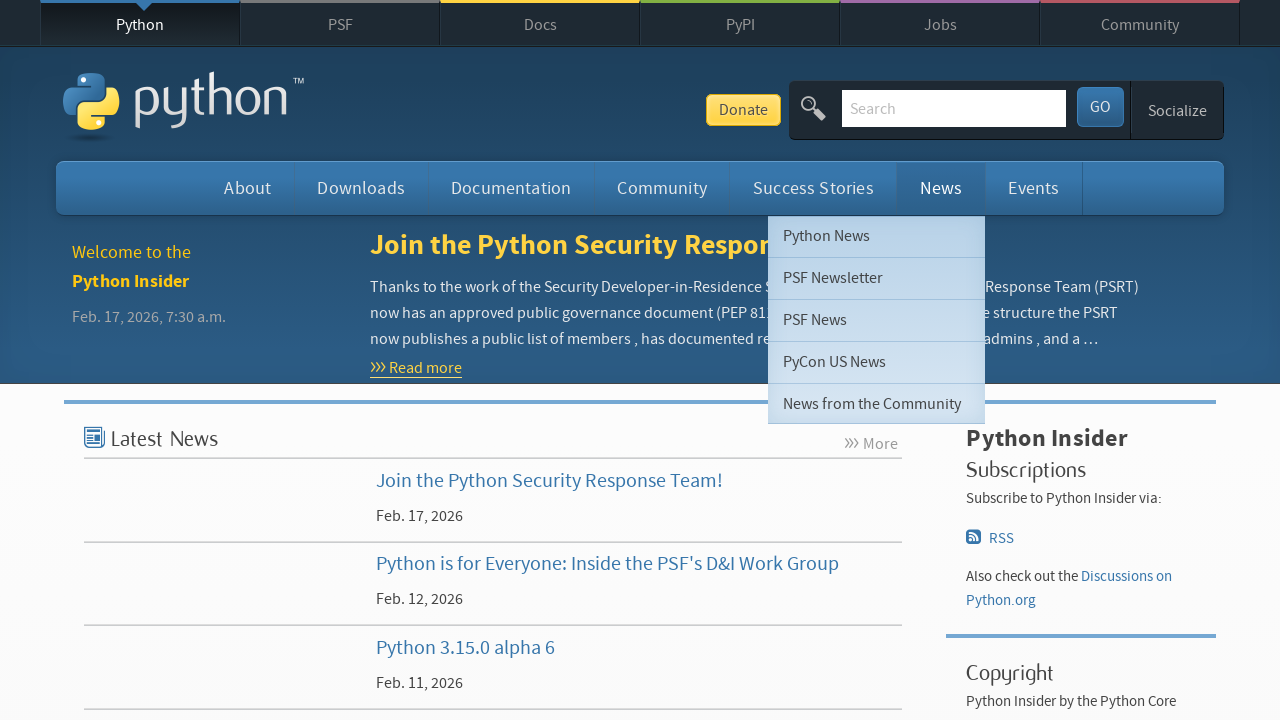

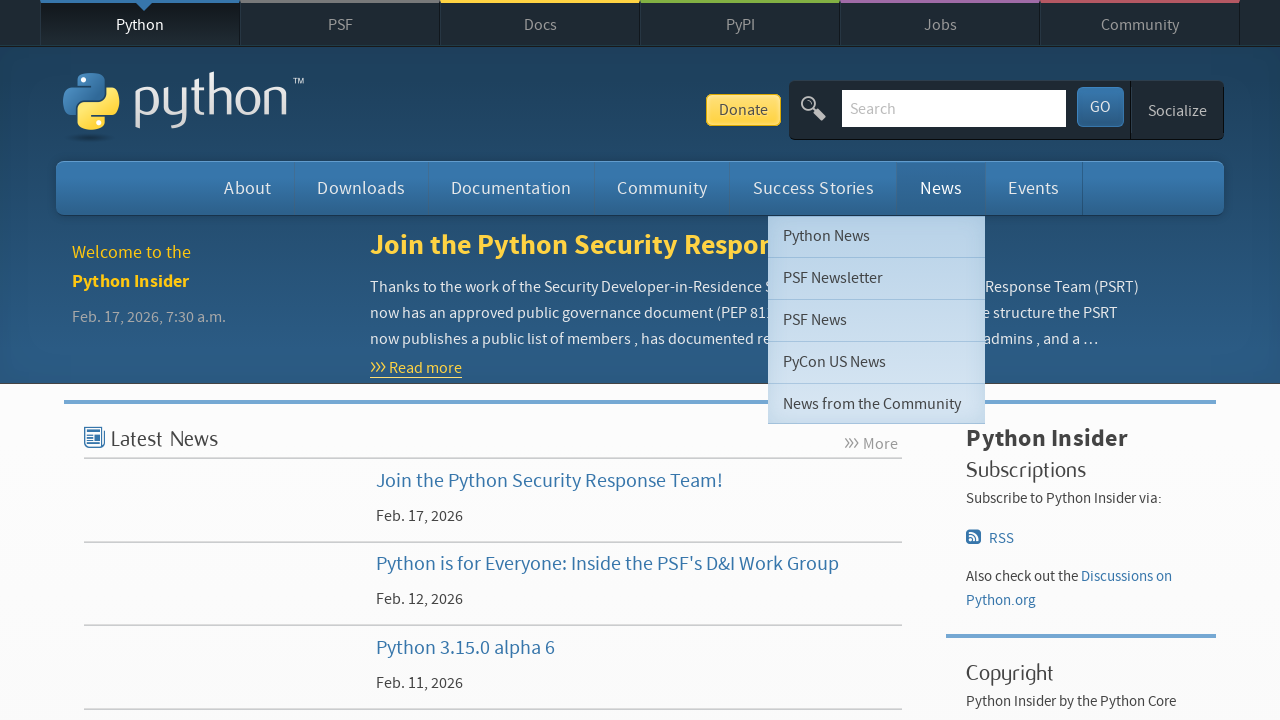